Tests registration form by filling in first name, last name, and email fields, then submitting the form

Starting URL: http://suninjuly.github.io/registration1.html

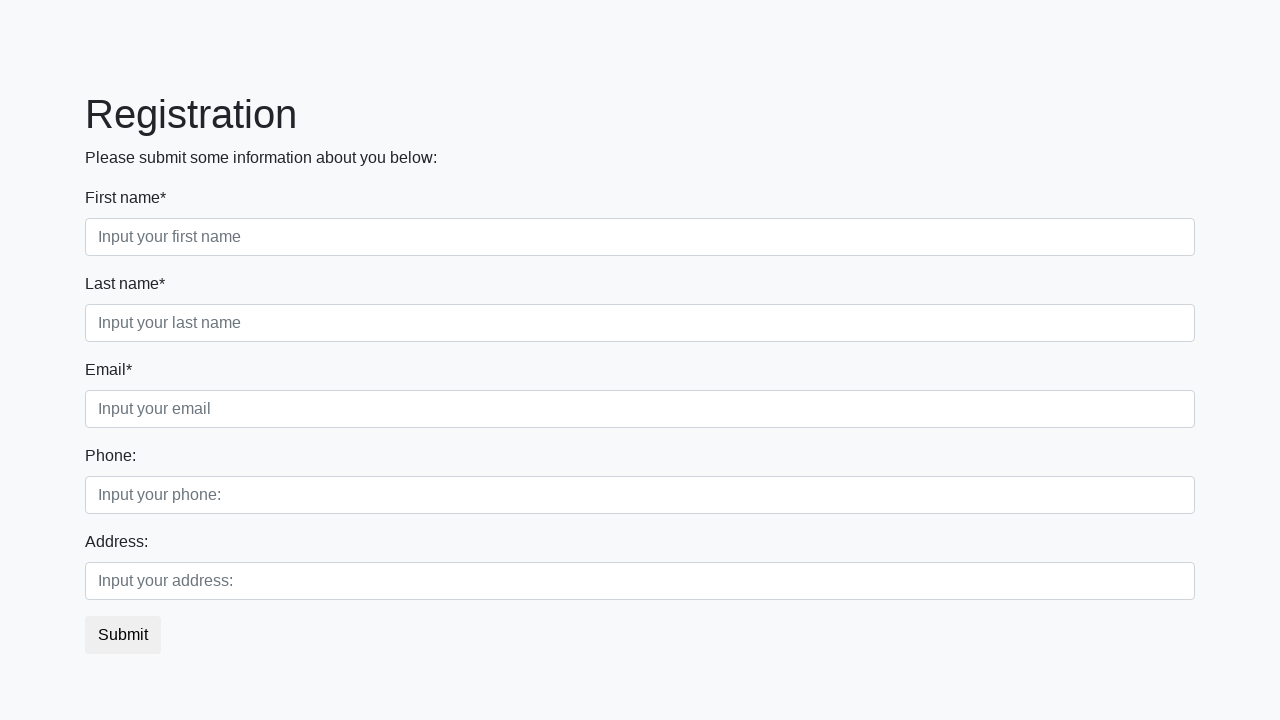

Filled in first name field with 'Ivan' on input[placeholder='Input your first name']
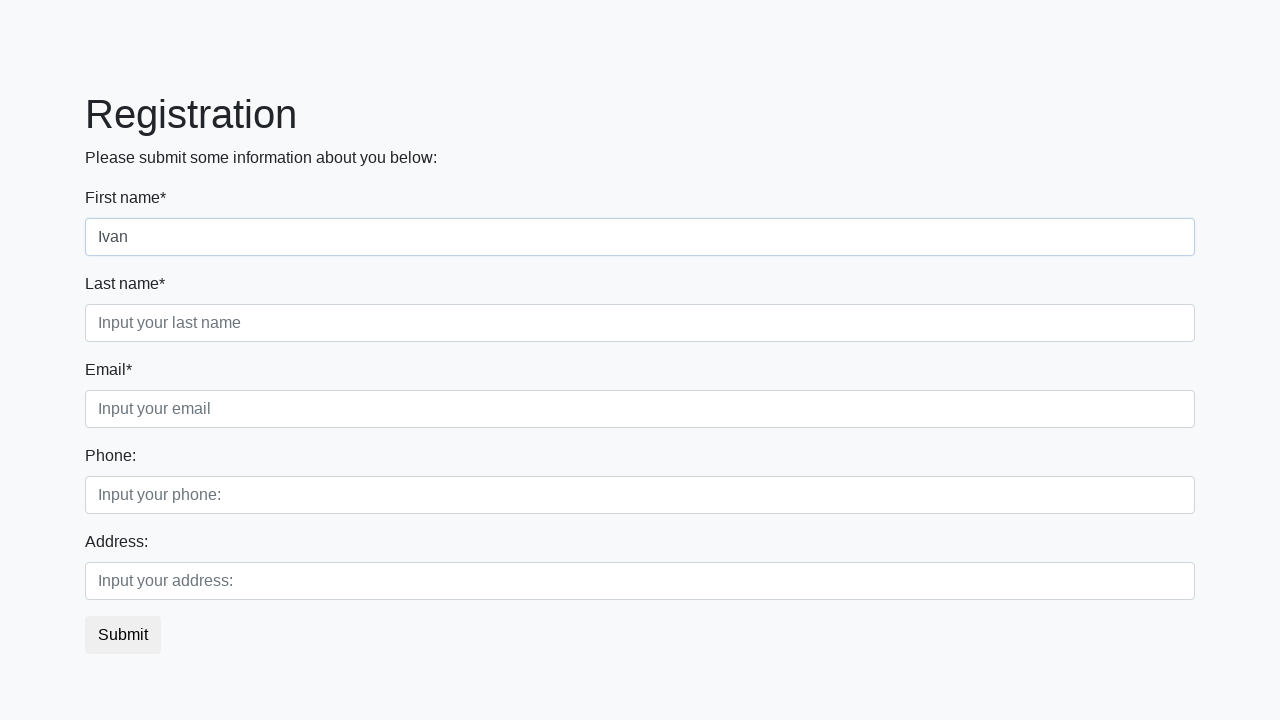

Filled in last name field with 'Petrov' on input[placeholder='Input your last name']
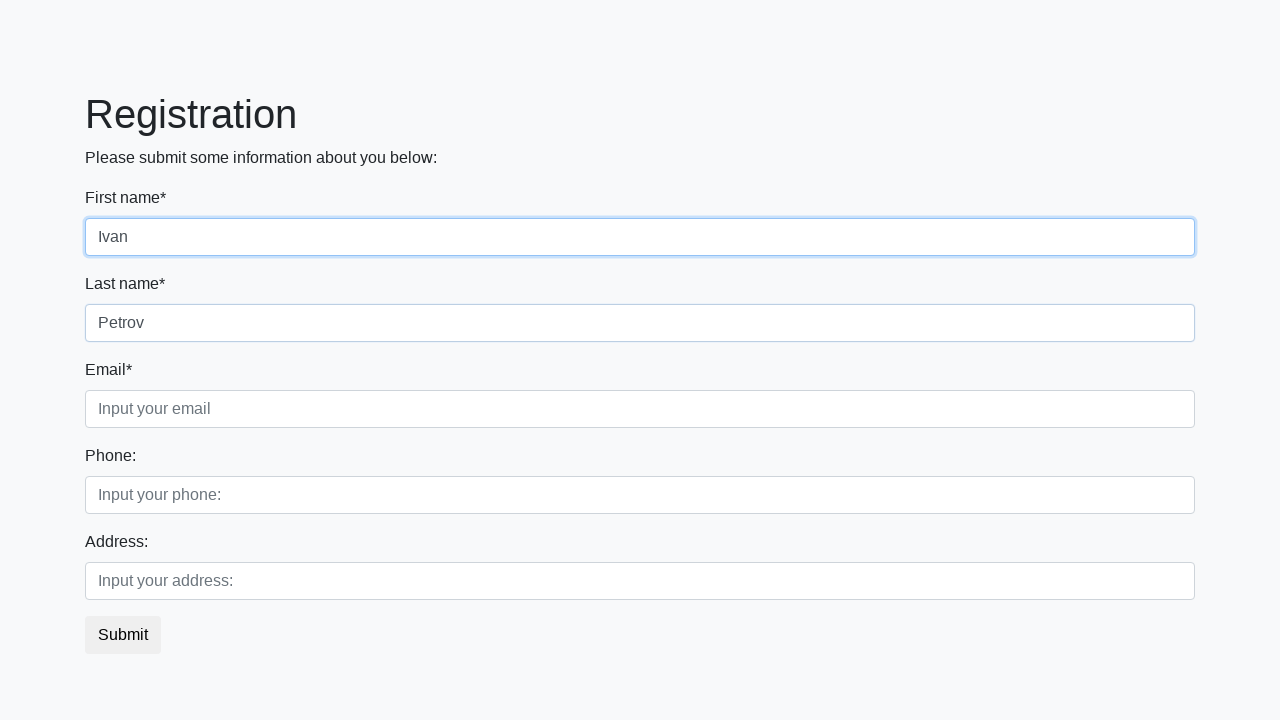

Filled in email field with 'email@gmail.com' on input[placeholder='Input your email']
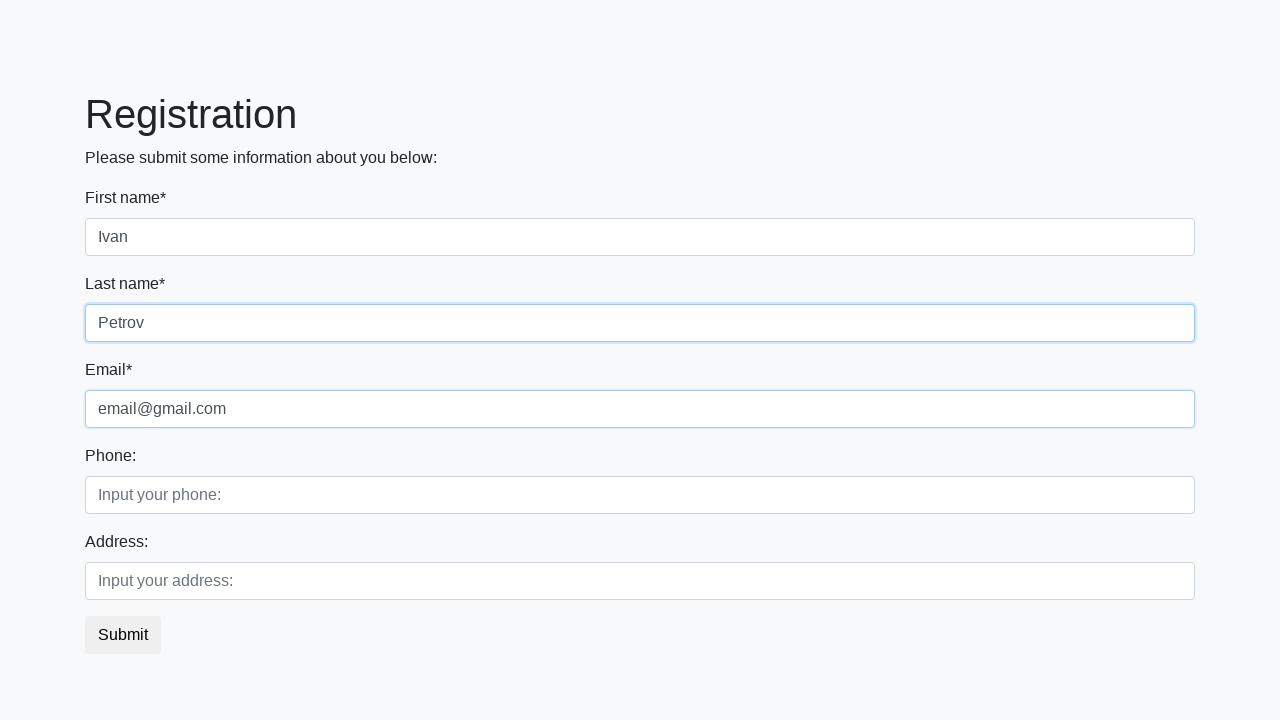

Clicked submit button to register at (123, 635) on .btn-default
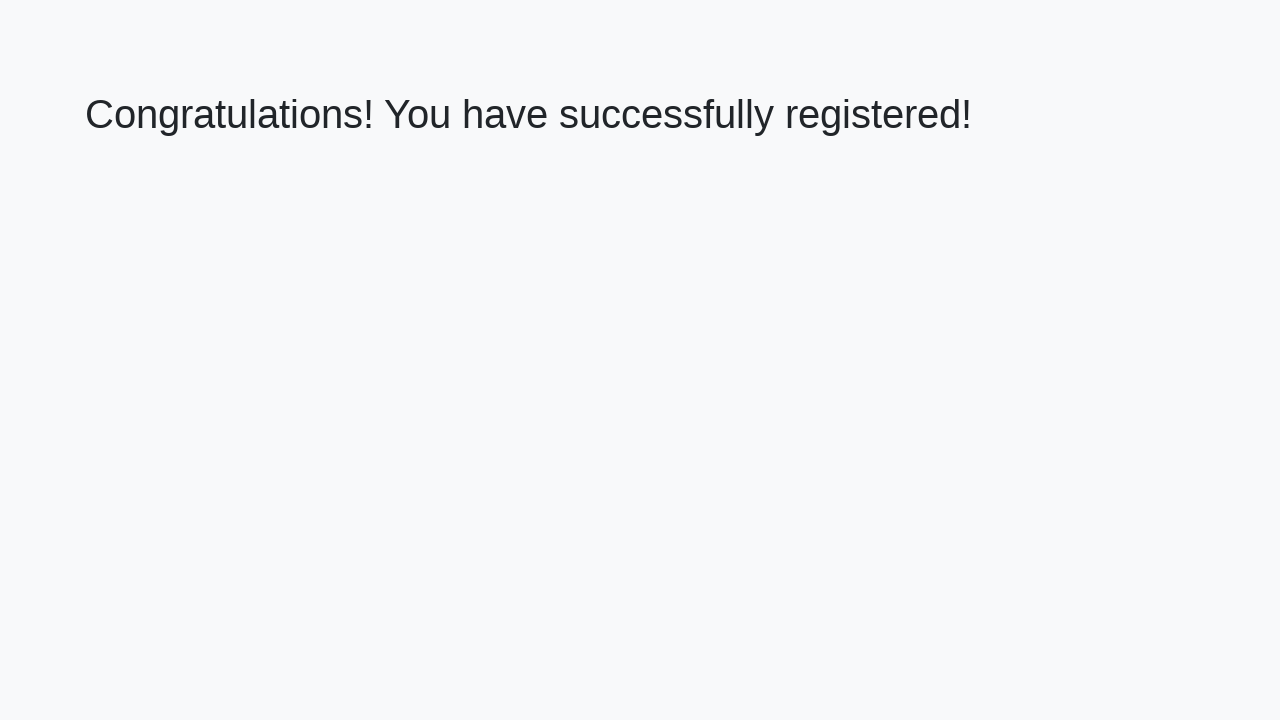

Registration successful - congratulations message appeared
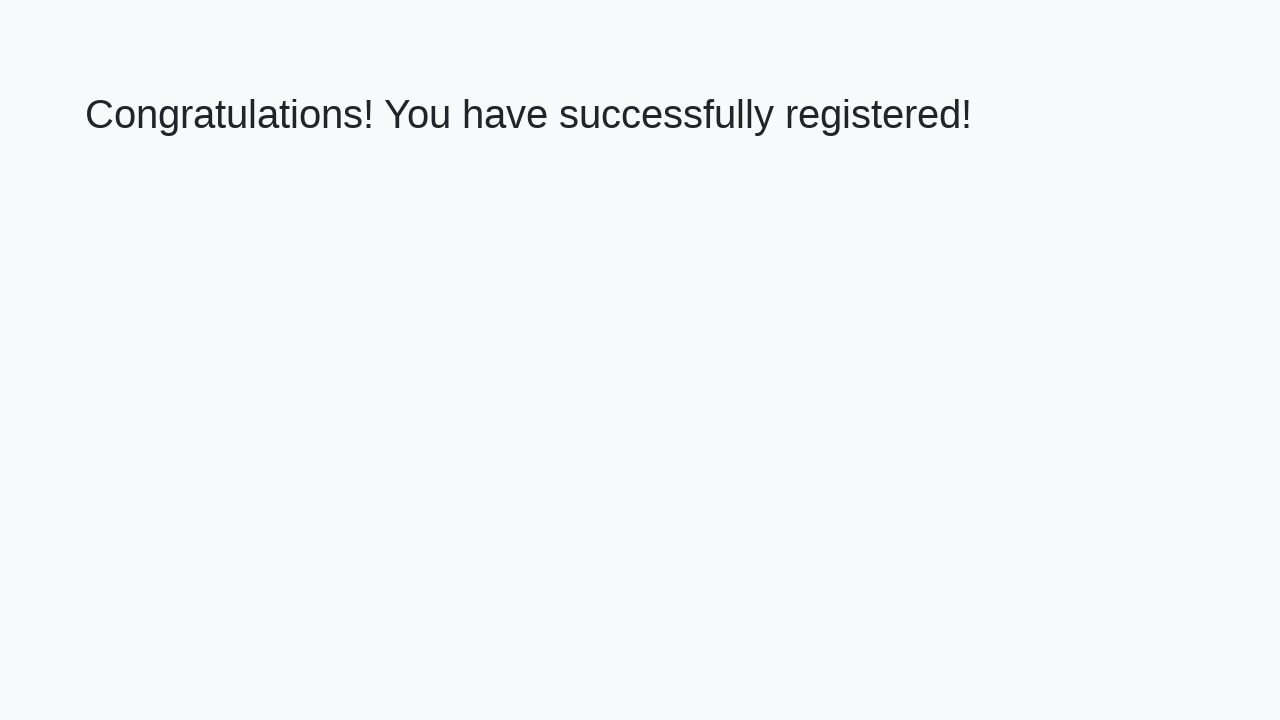

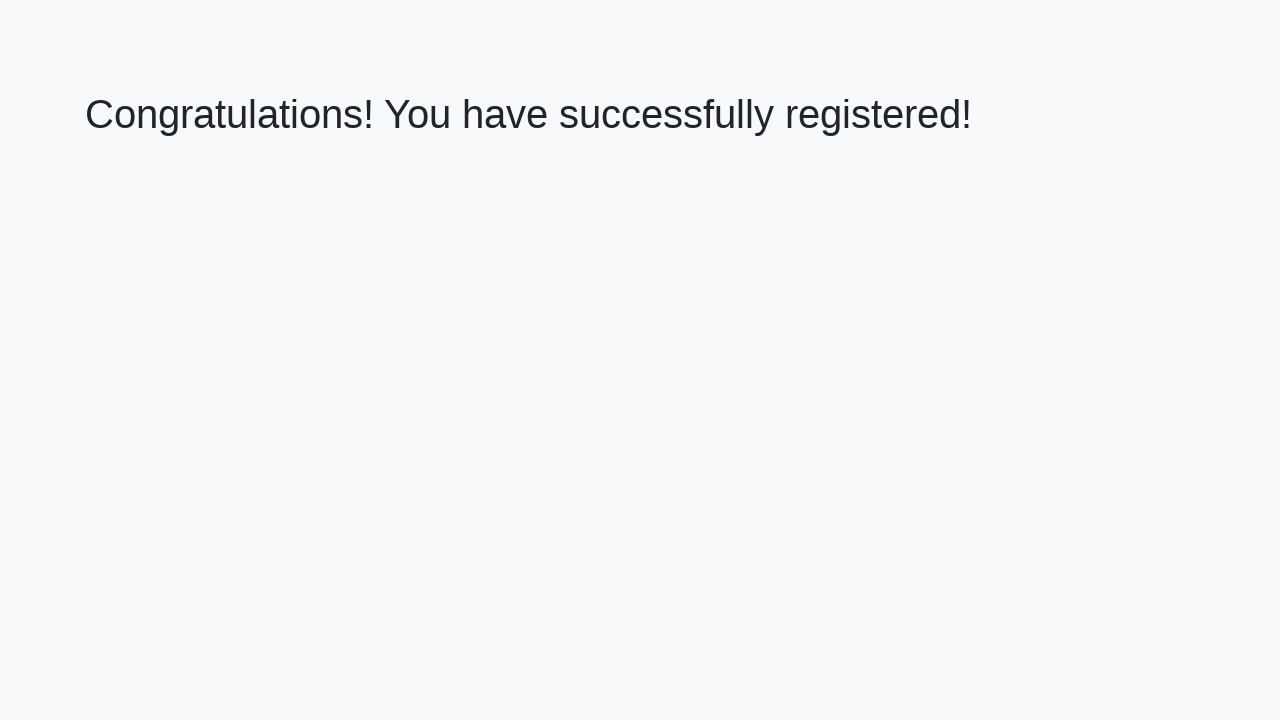